Tests clicking on the Selenium Training banner, switching to the new window, and verifying the page title

Starting URL: https://demoqa.com/

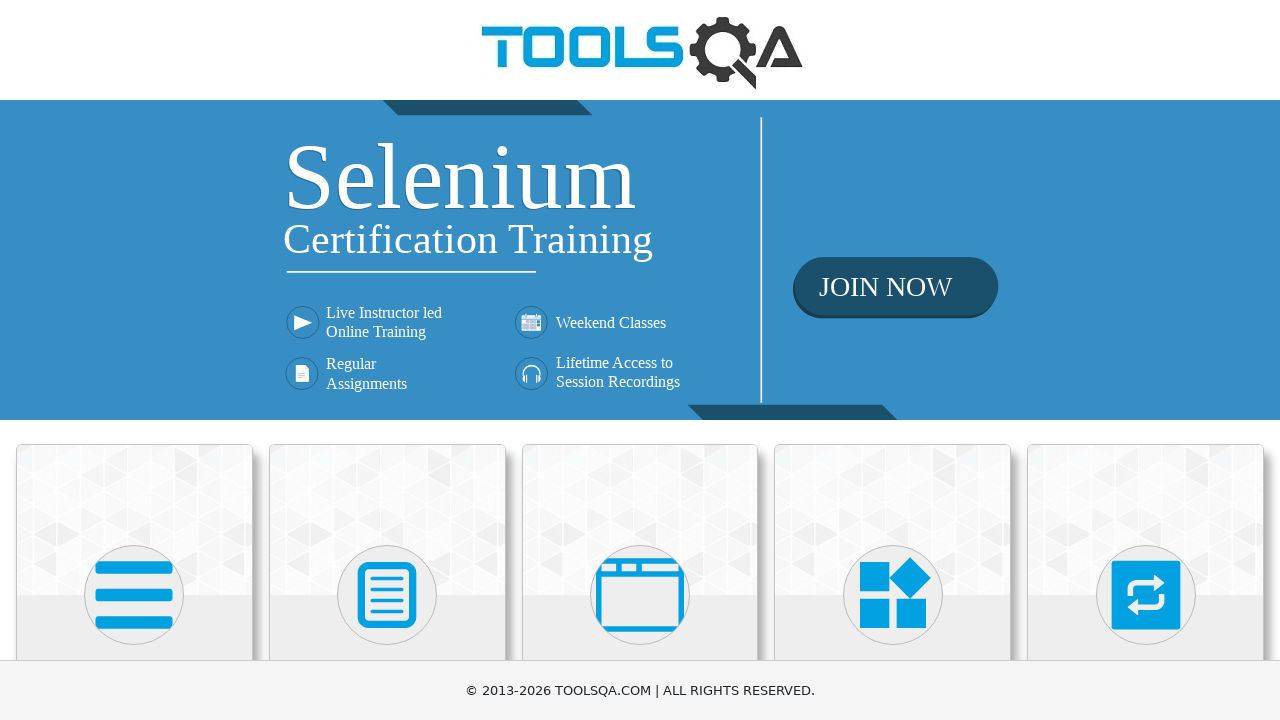

Clicked on Selenium Training banner link at (640, 260) on xpath=//div[@class='home-banner']/a
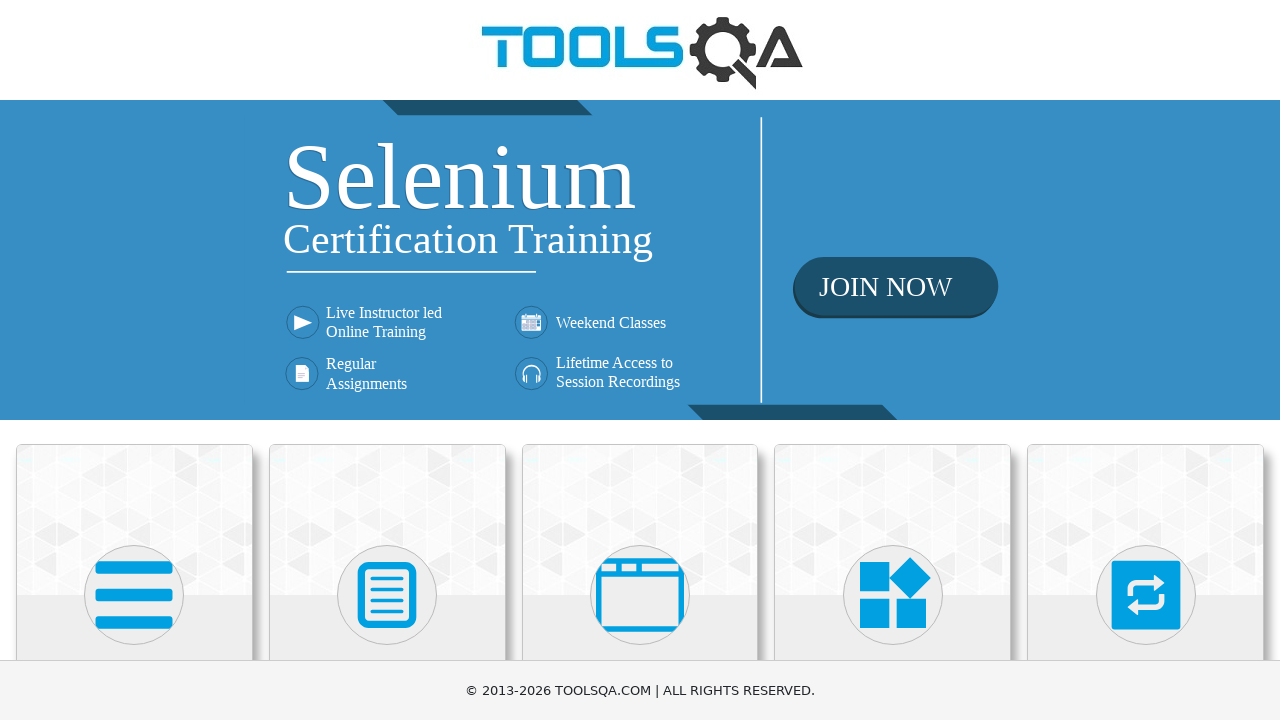

Switched to new window after banner click
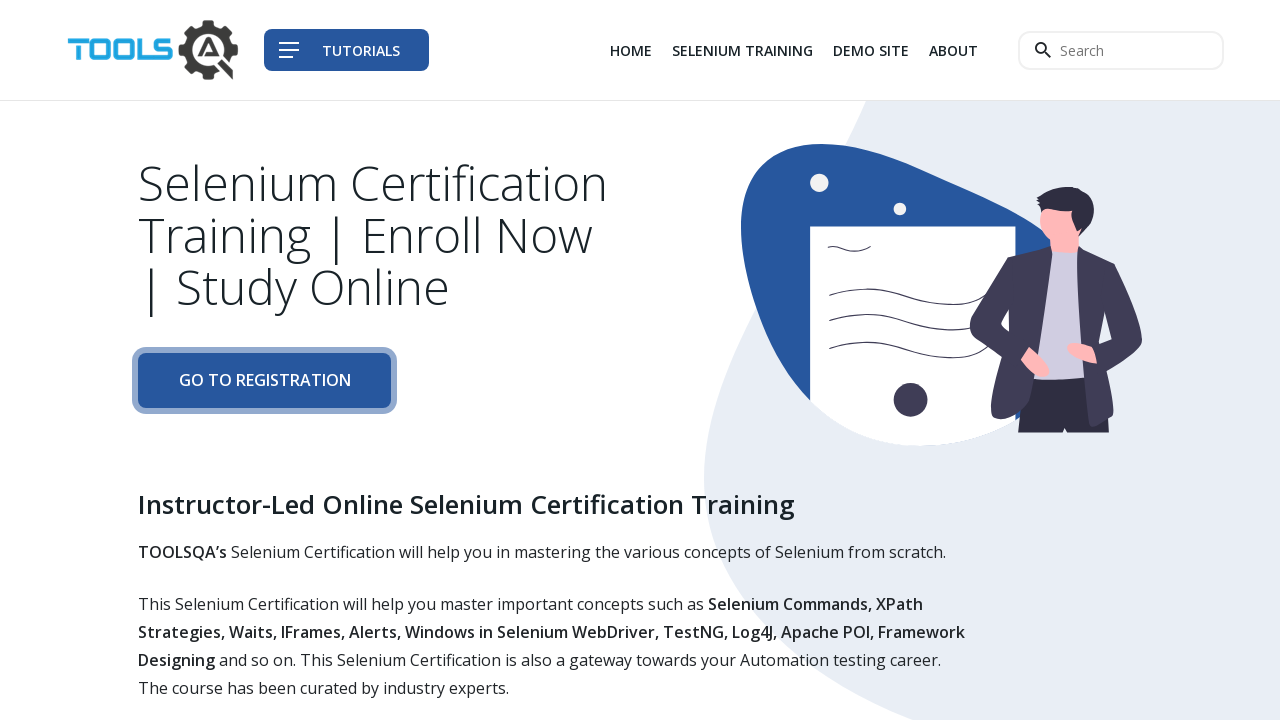

New page fully loaded and ready
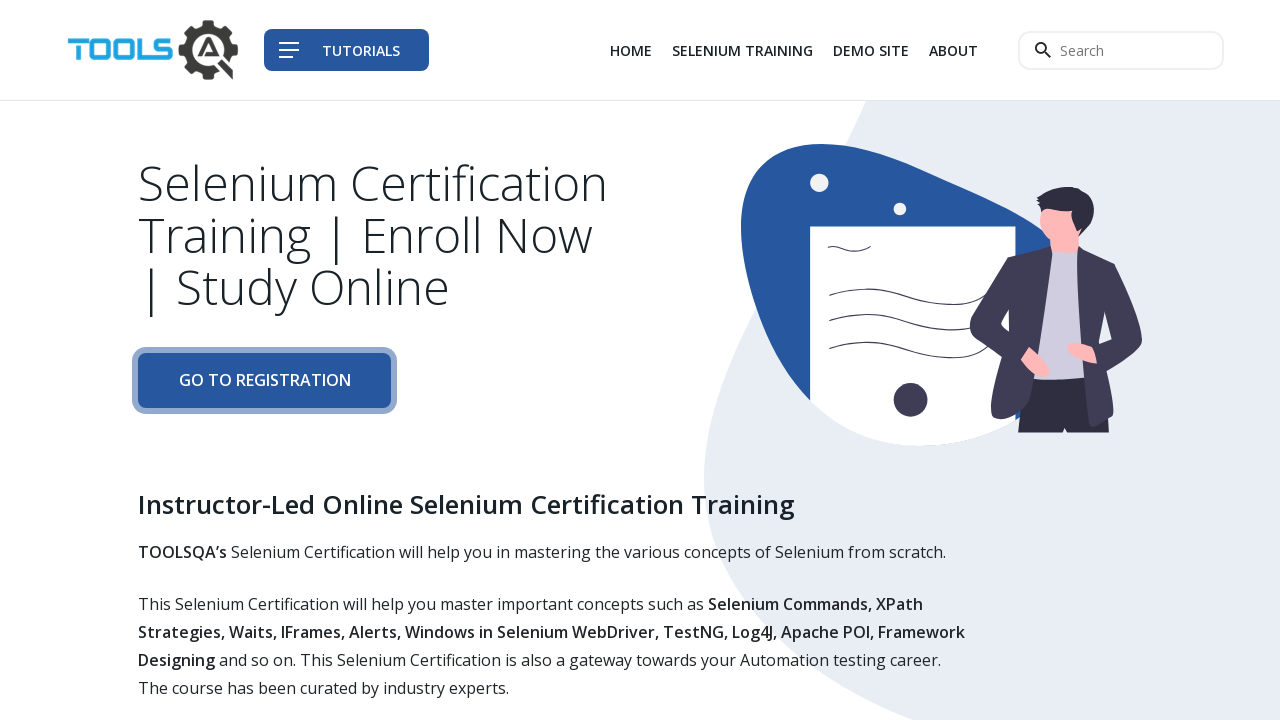

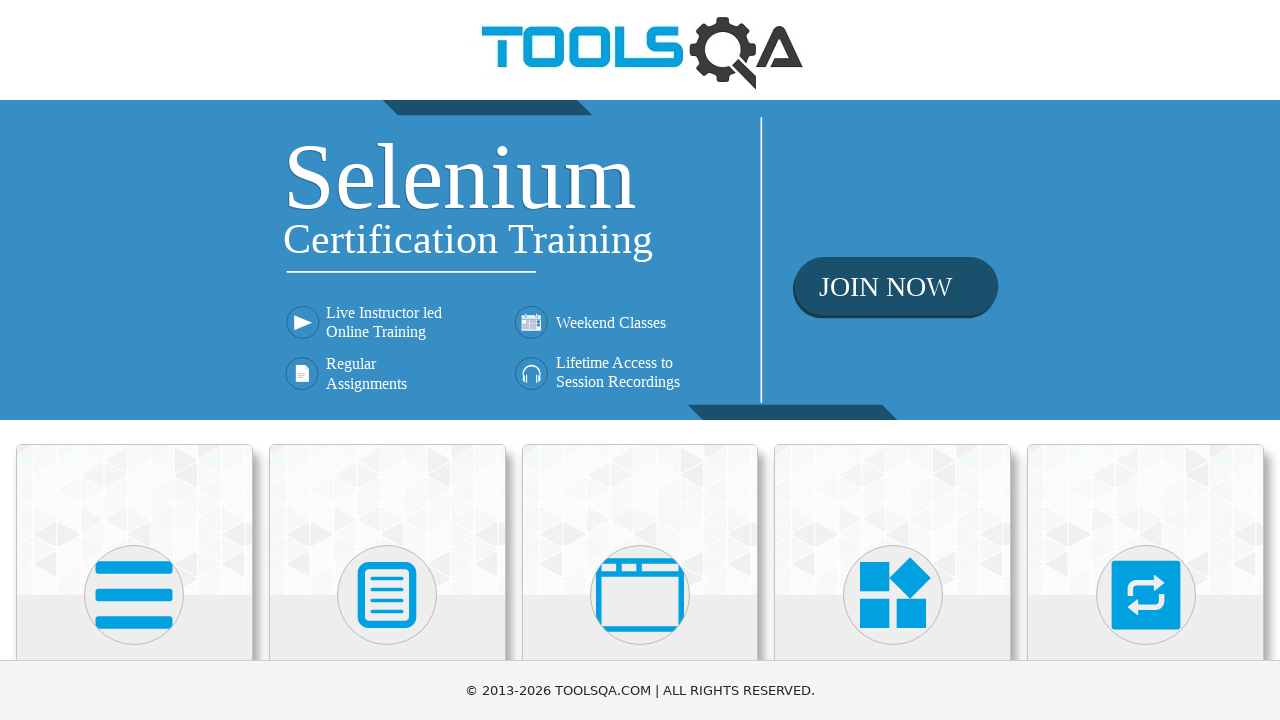